Navigates to the Mars news page and waits for the news content list to load

Starting URL: https://data-class-mars.s3.amazonaws.com/Mars/index.html

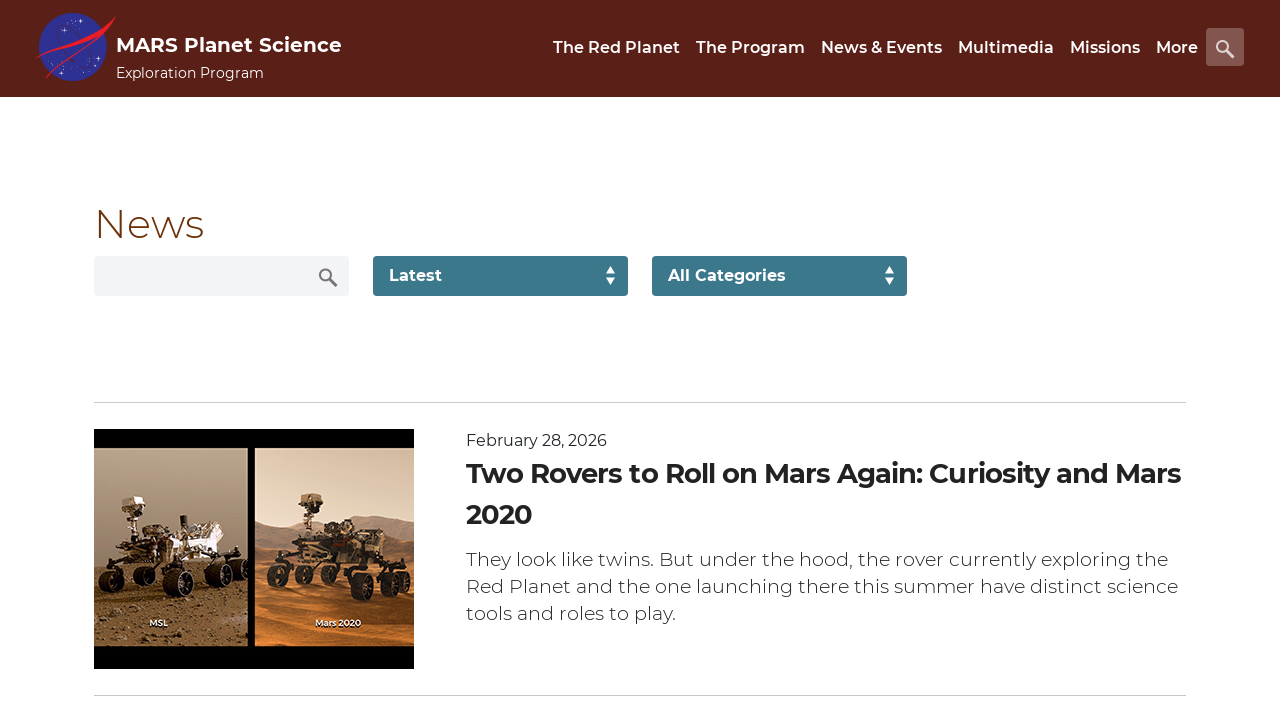

Navigated to Mars news page
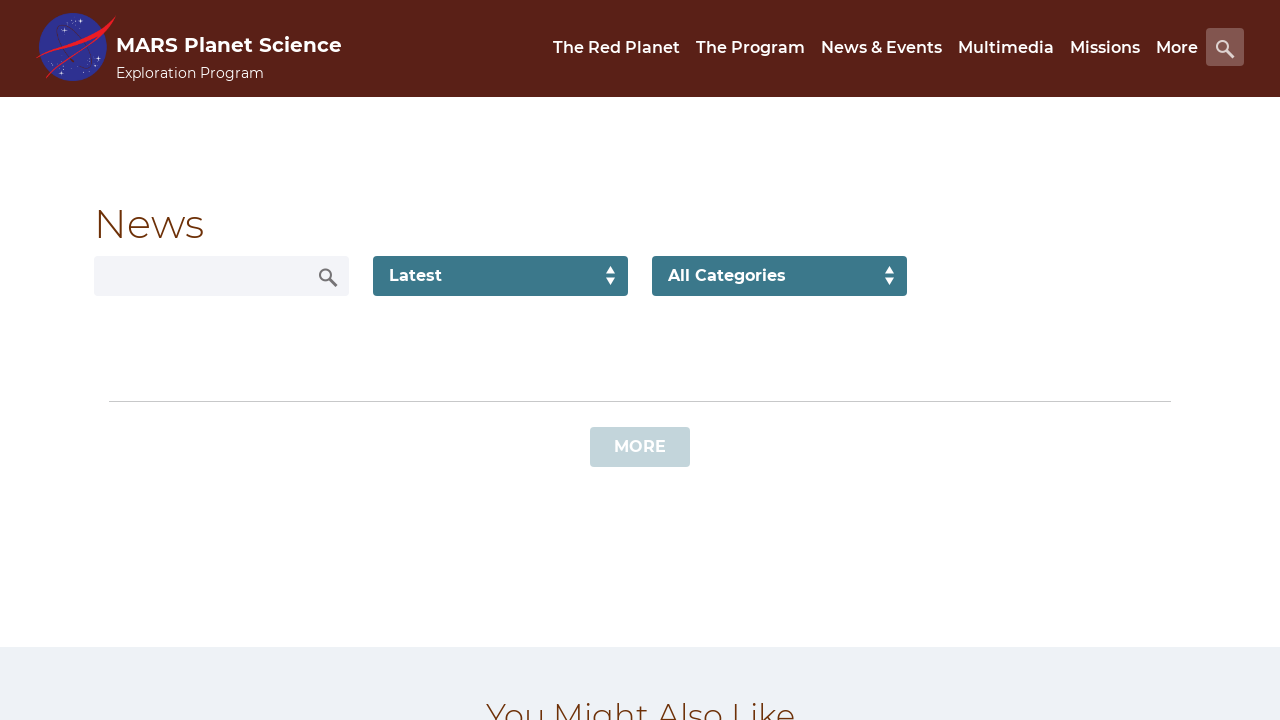

News content list loaded
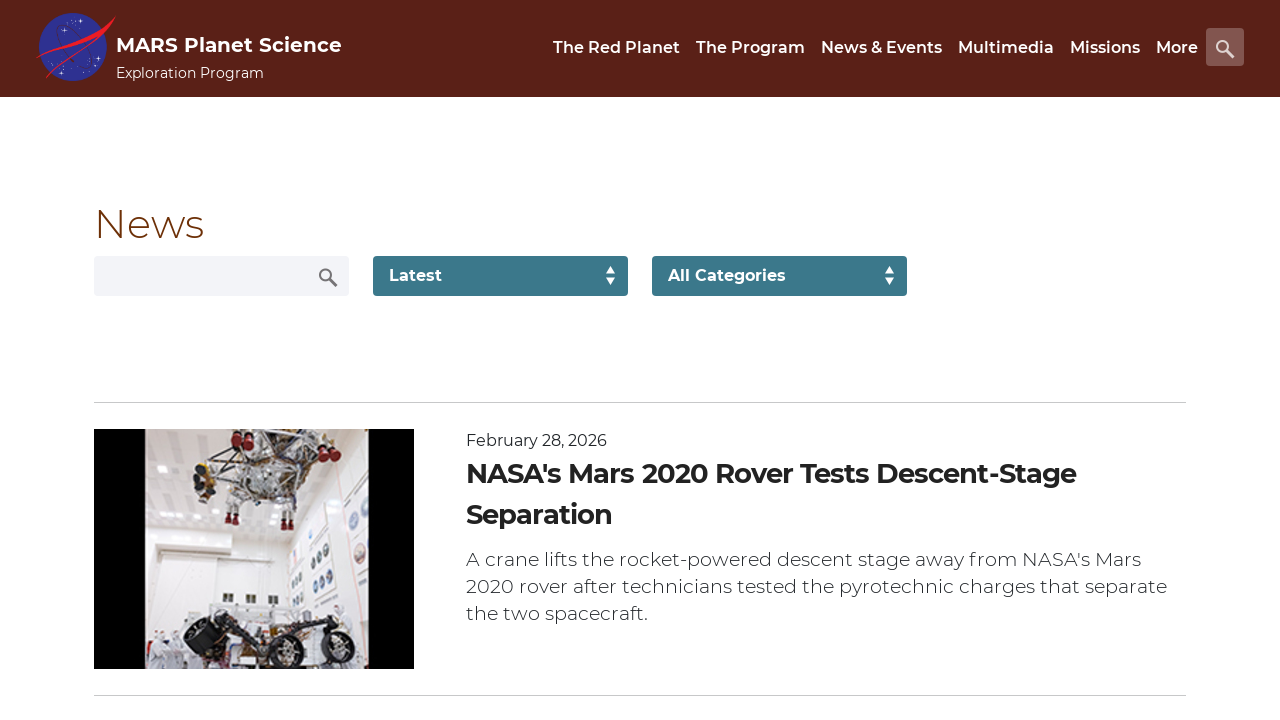

News title element is present
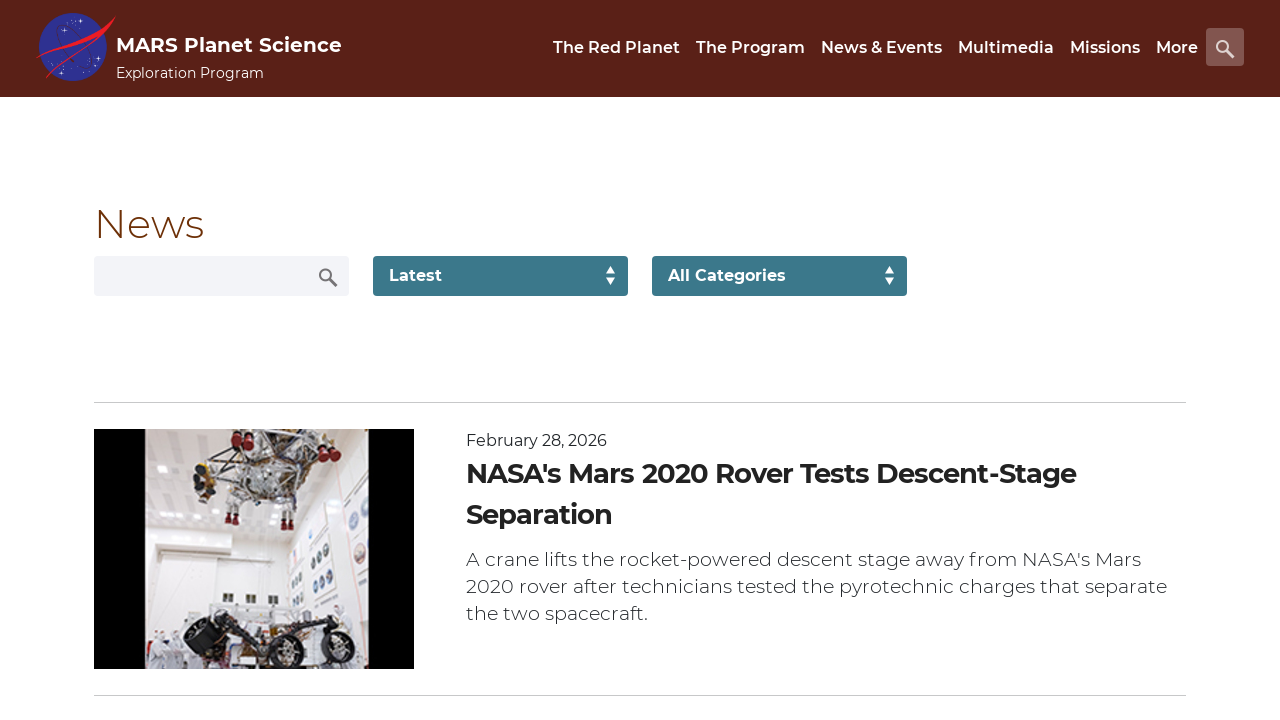

Article teaser body element is present
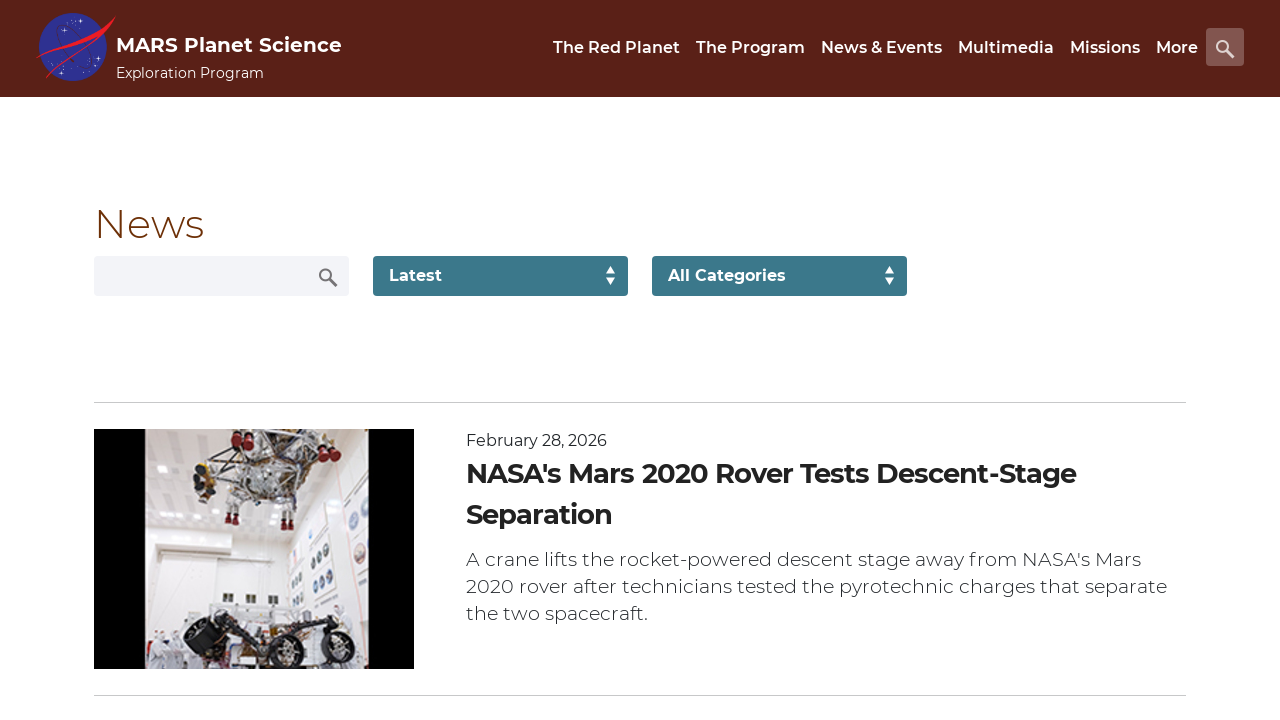

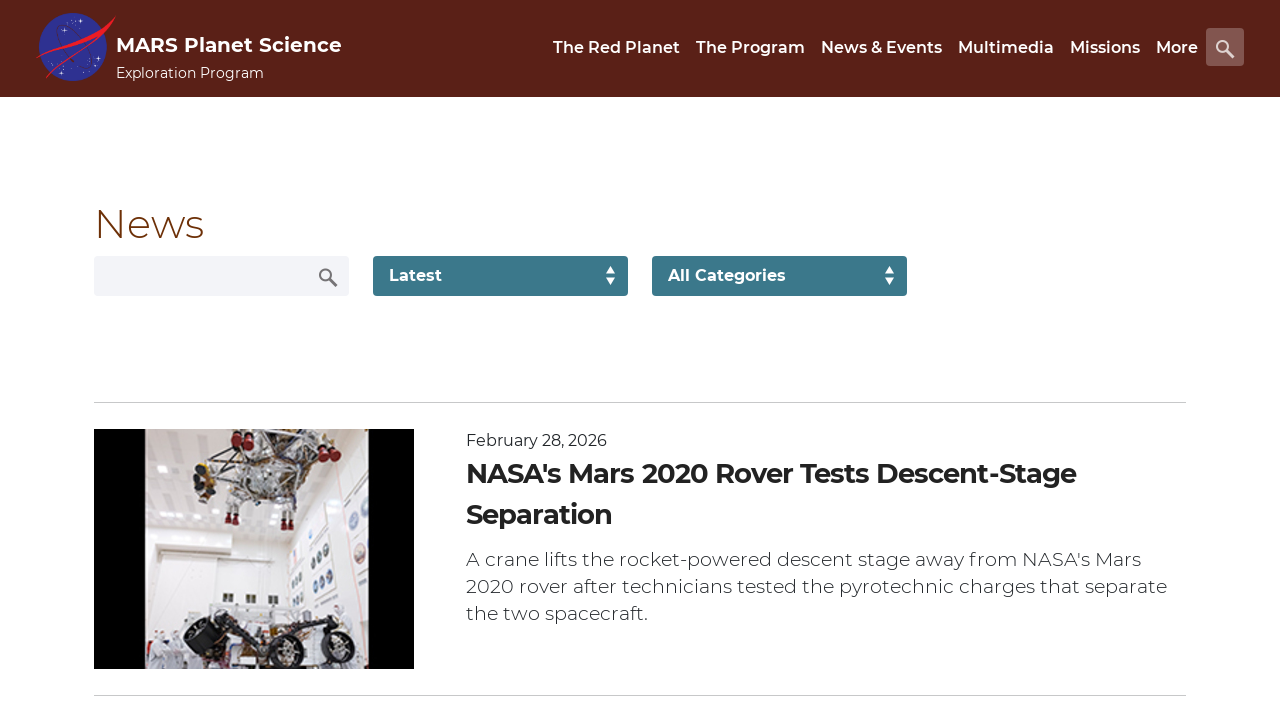